Navigates to the BlazeDemo travel booking demo site and verifies the page loads successfully

Starting URL: https://blazedemo.com/

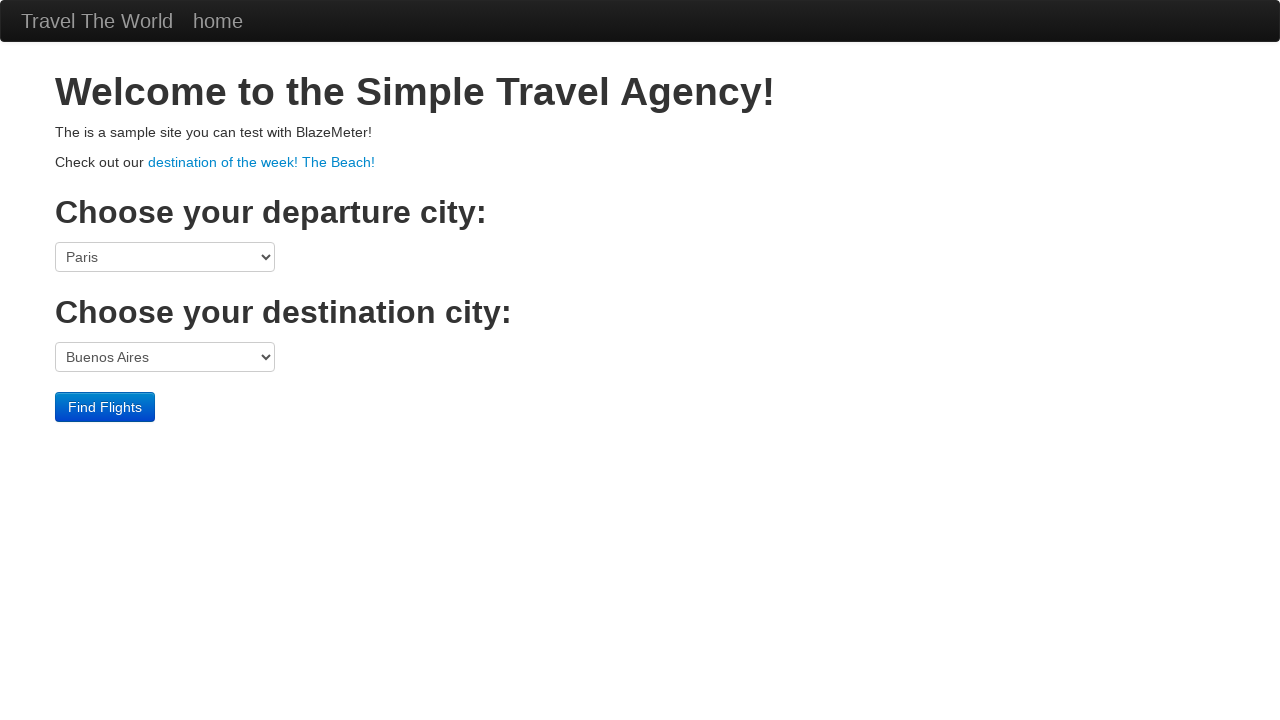

Navigated to BlazeDemo travel booking demo site
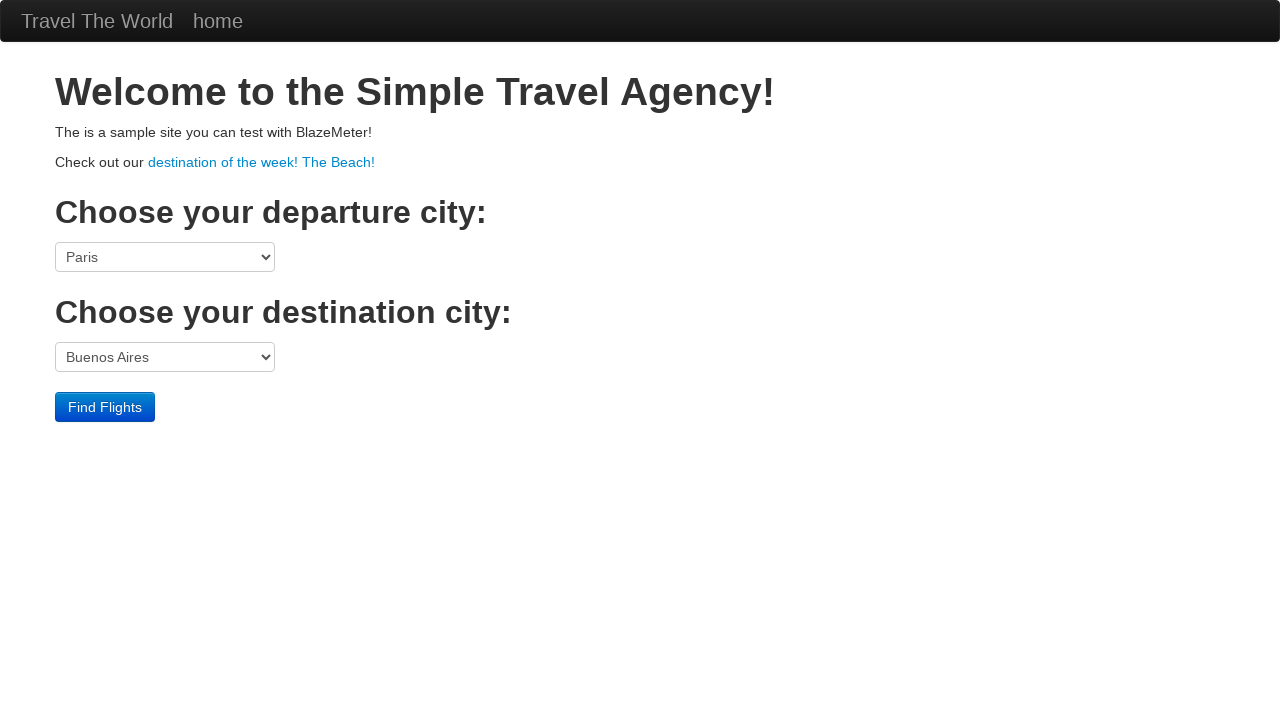

Page DOM content loaded successfully
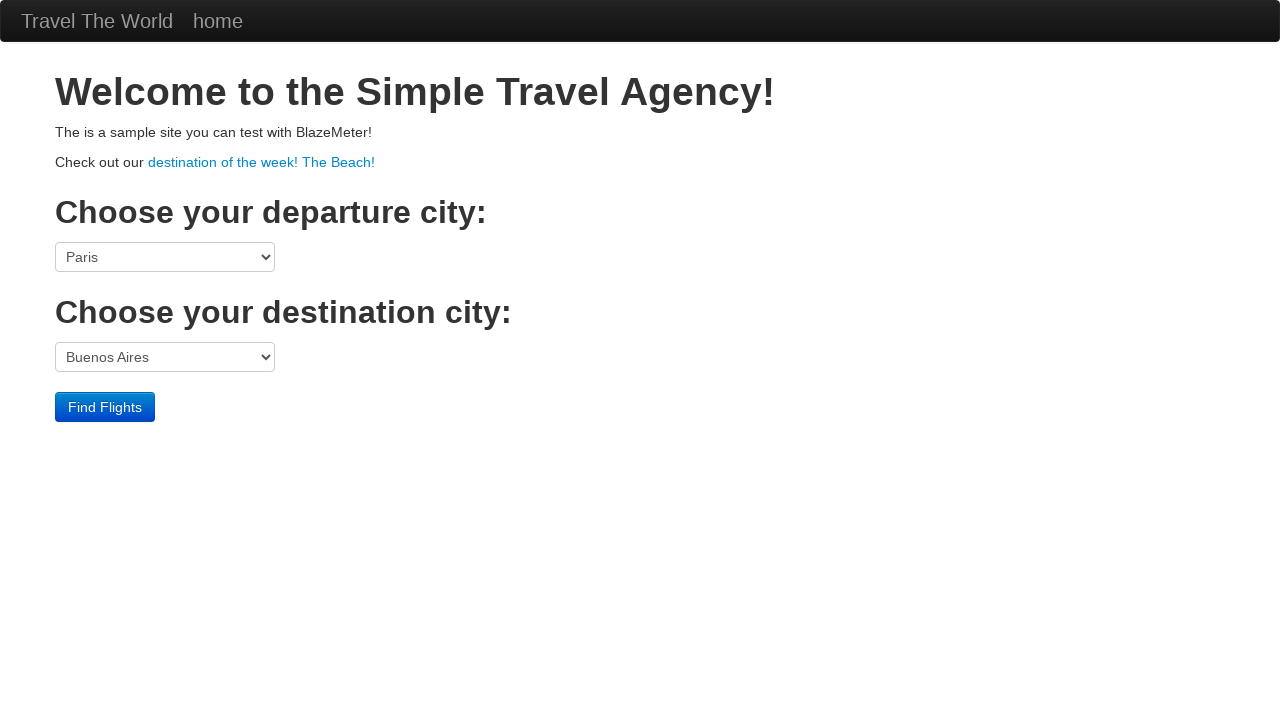

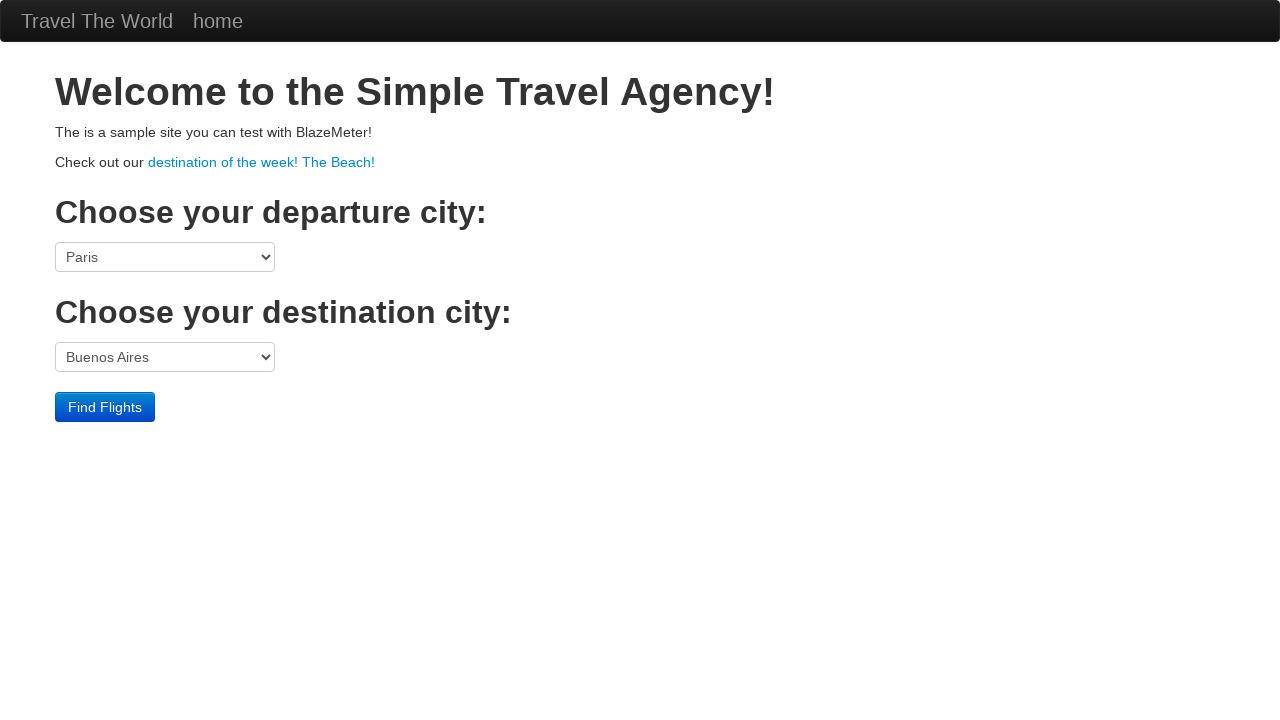